Tests the JPL Space image gallery by clicking the full image button to view the featured image in a lightbox/modal view.

Starting URL: https://data-class-jpl-space.s3.amazonaws.com/JPL_Space/index.html

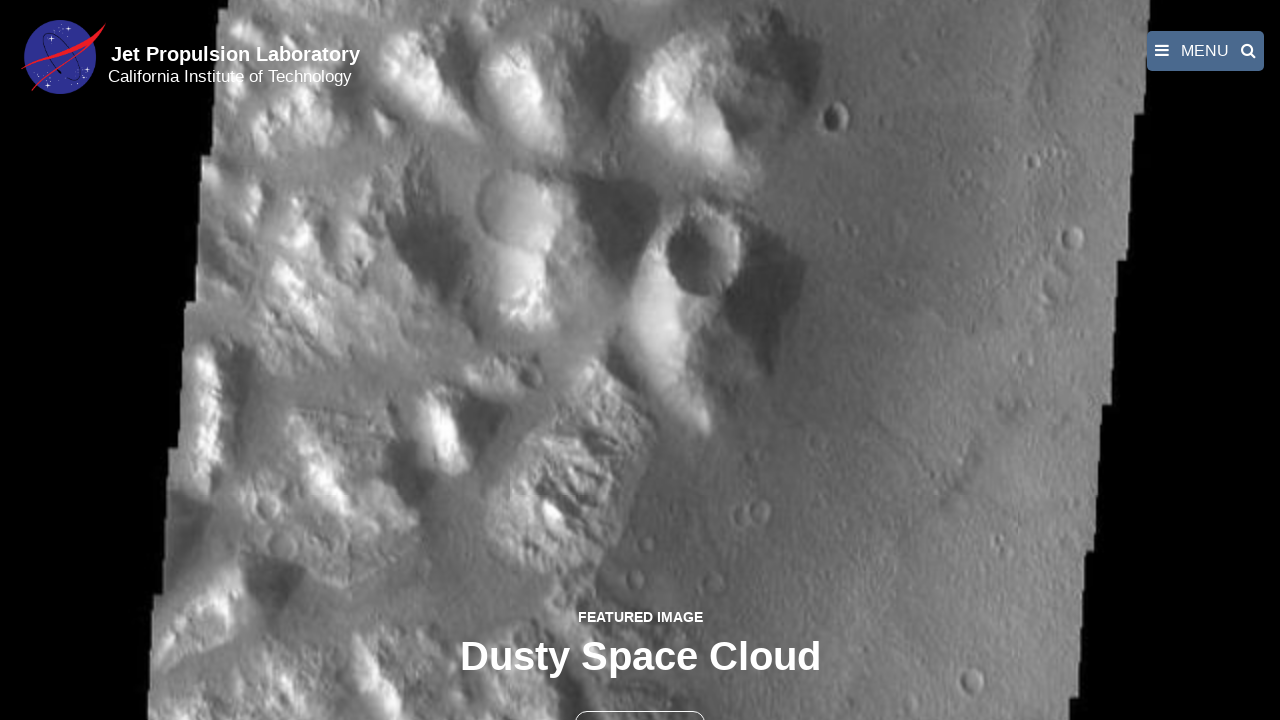

Clicked the full image button to open featured image in lightbox at (640, 699) on button >> nth=1
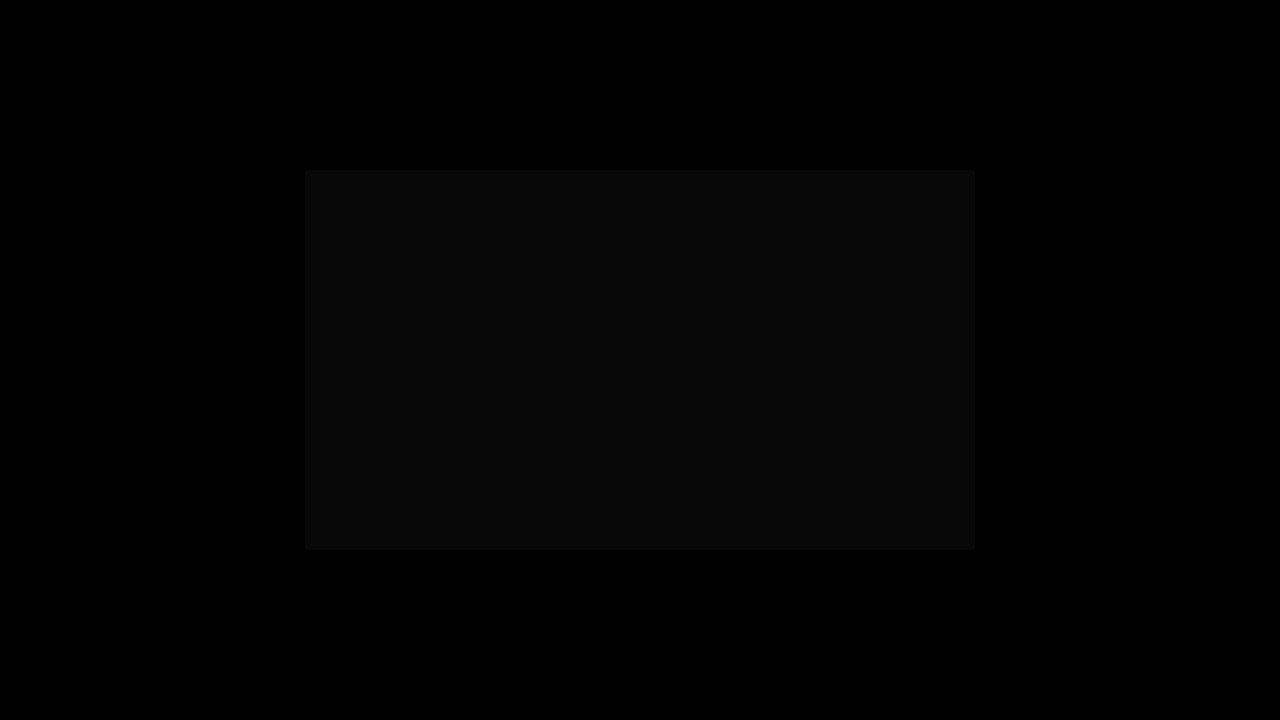

Lightbox modal with featured image loaded
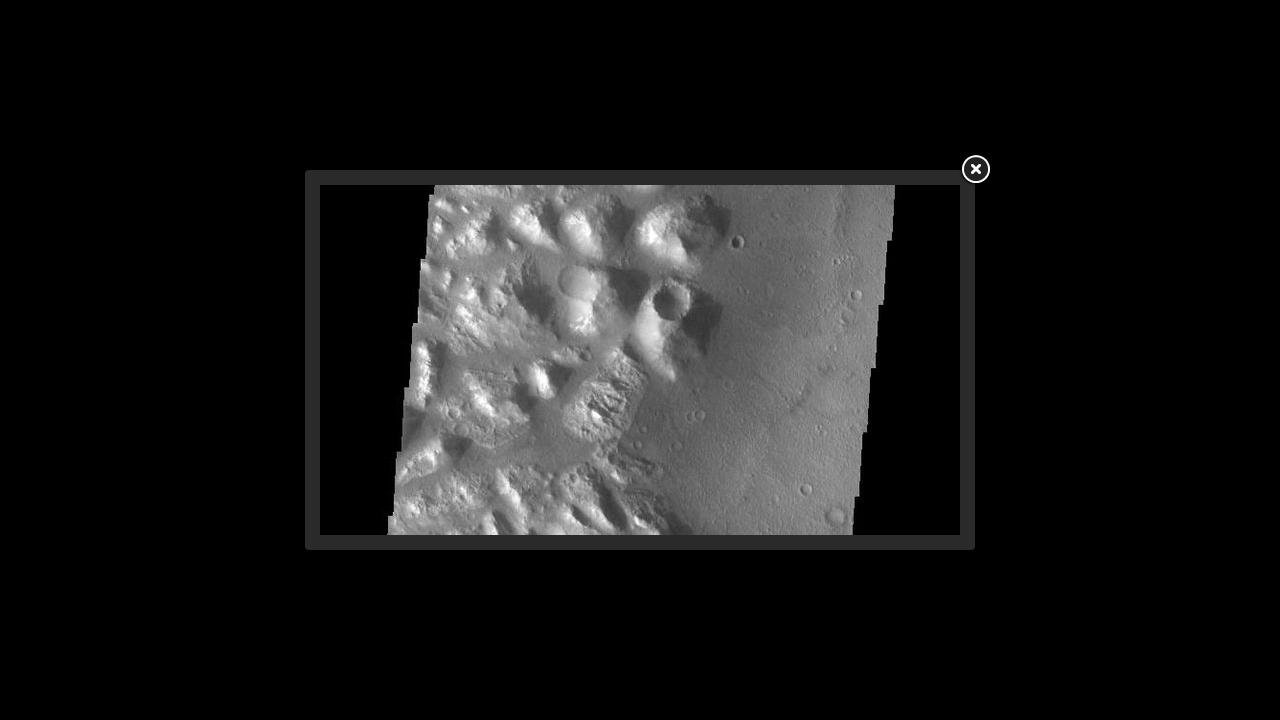

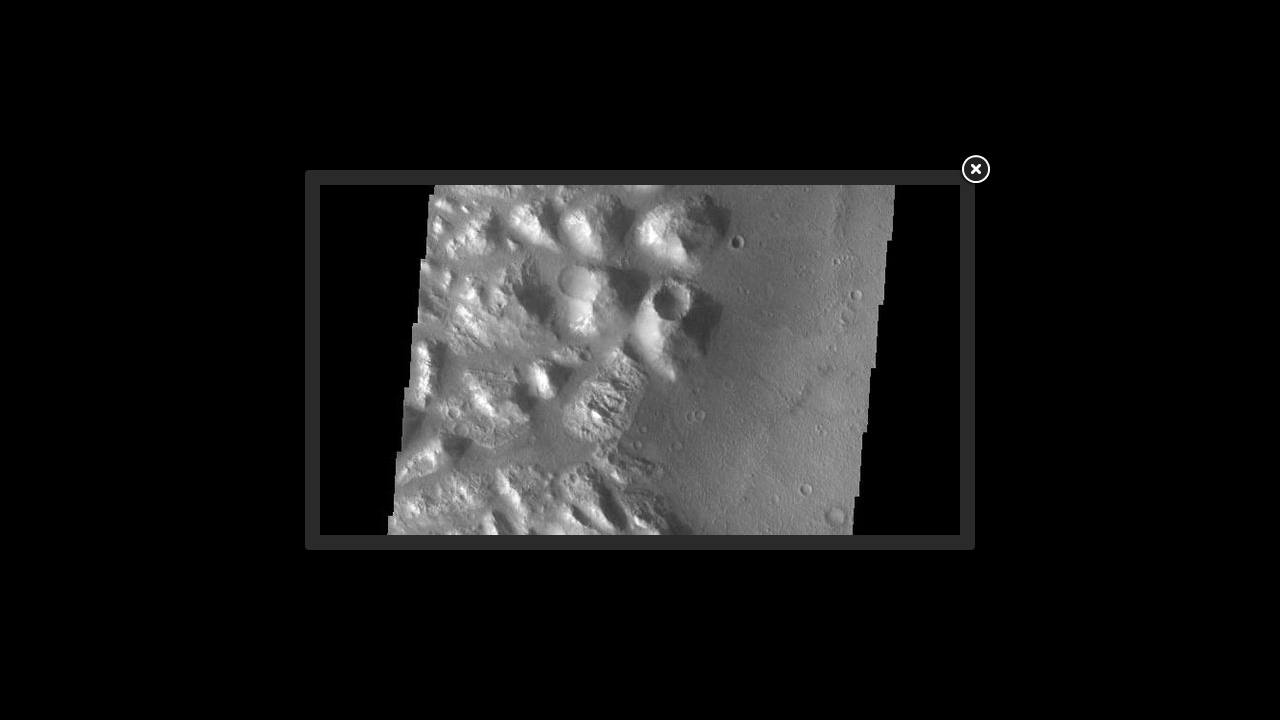